Tests JavaScript alert handling by clicking buttons that trigger alerts, then accepting the first alert and dismissing the second confirmation alert

Starting URL: https://demoqa.com/alerts

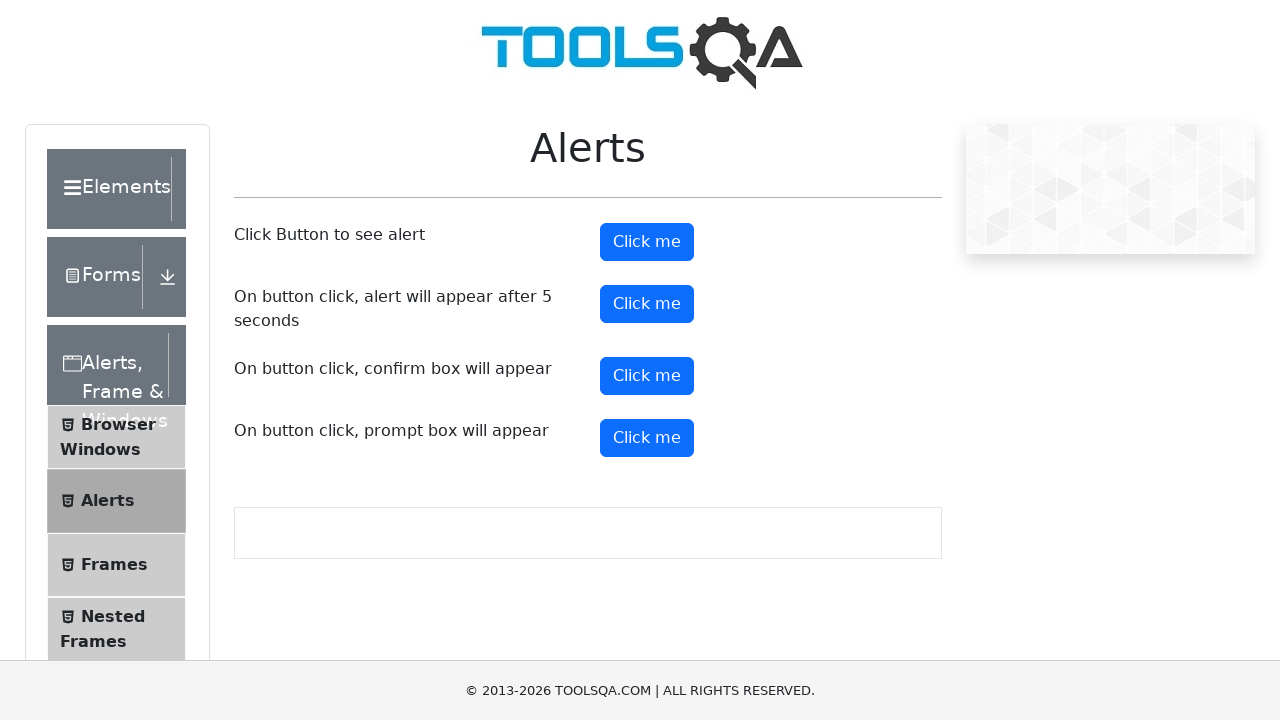

Clicked alert button to trigger simple alert at (647, 242) on #alertButton
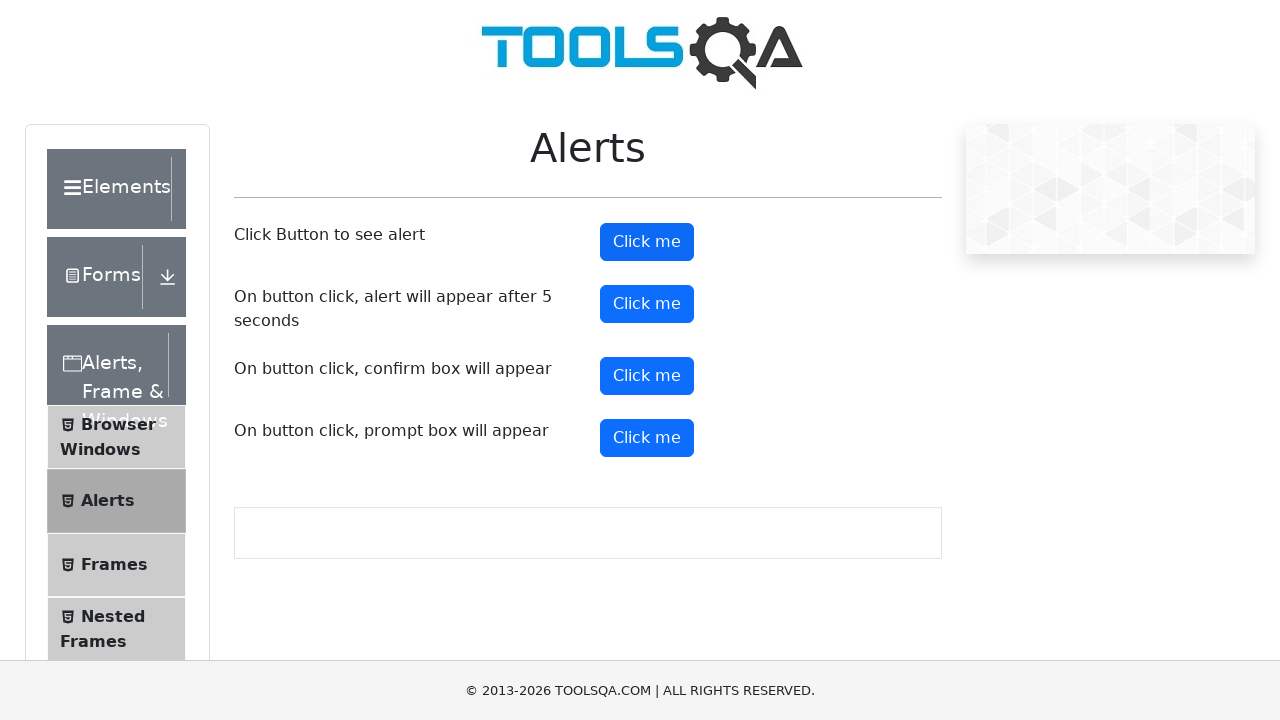

Set up dialog handler to accept alerts
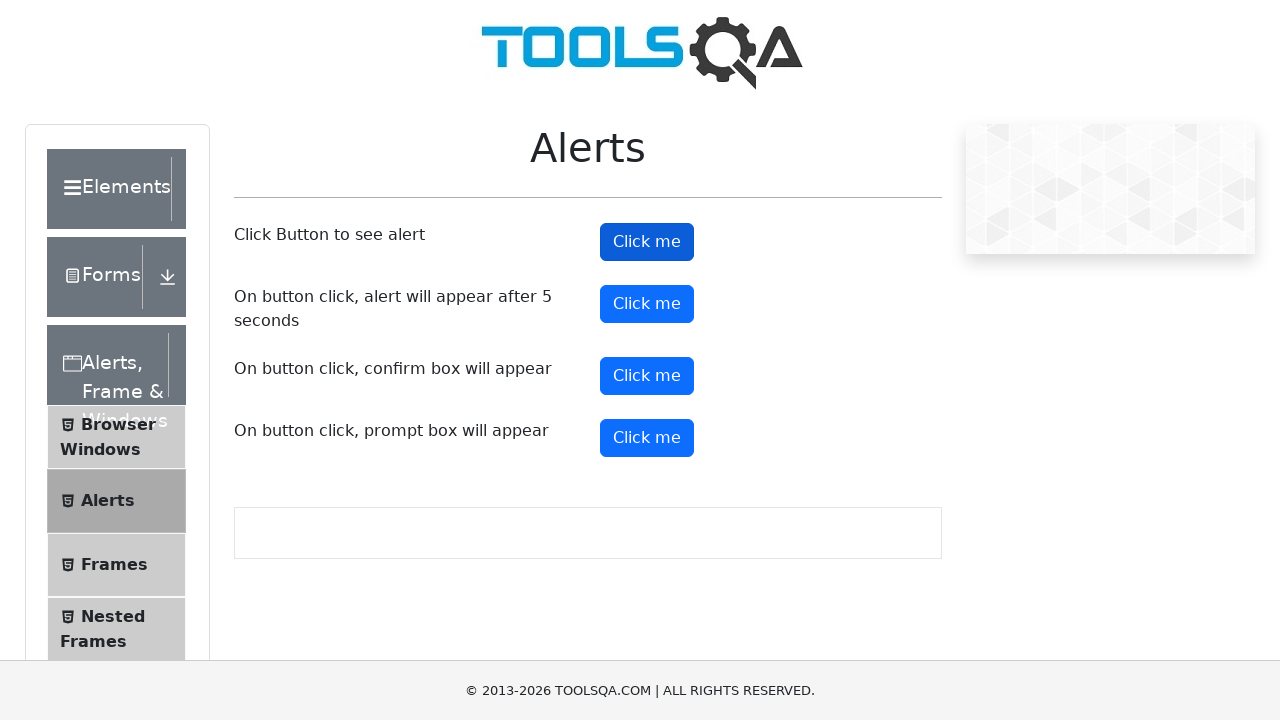

Waited for alert to be processed
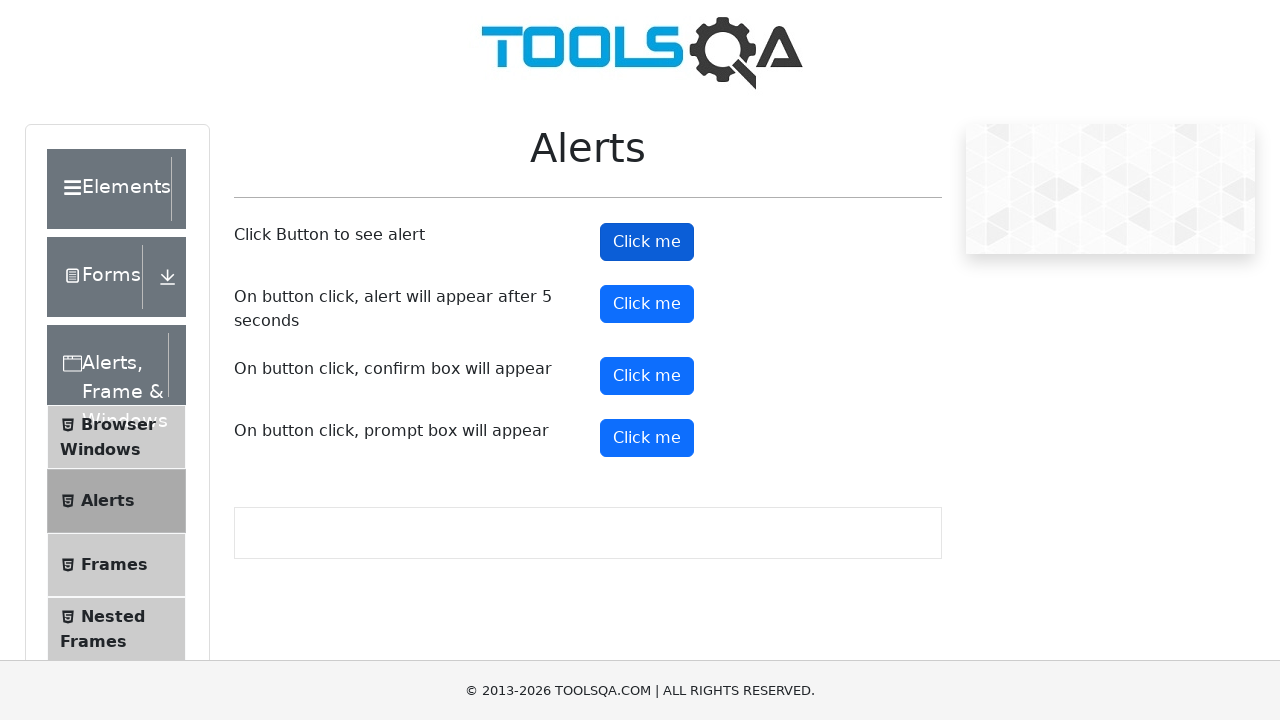

Clicked confirm button to trigger confirmation alert at (647, 376) on #confirmButton
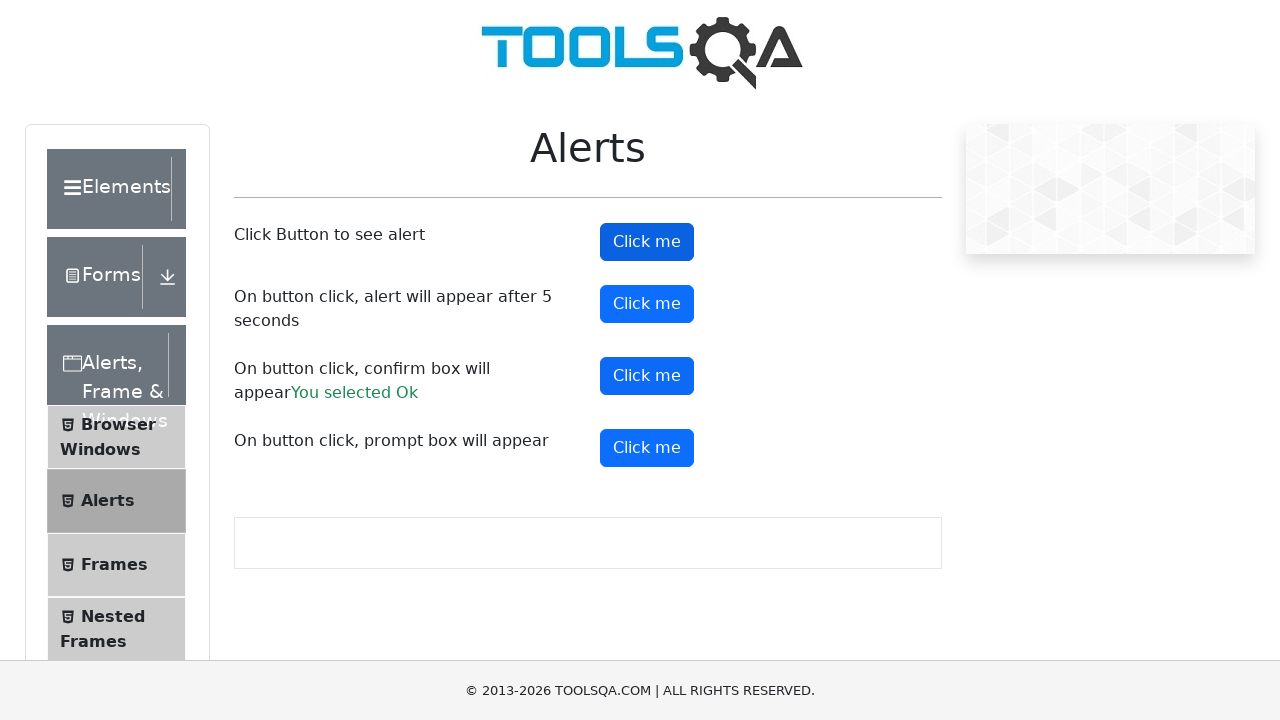

Set up dialog handler to dismiss confirmation alerts
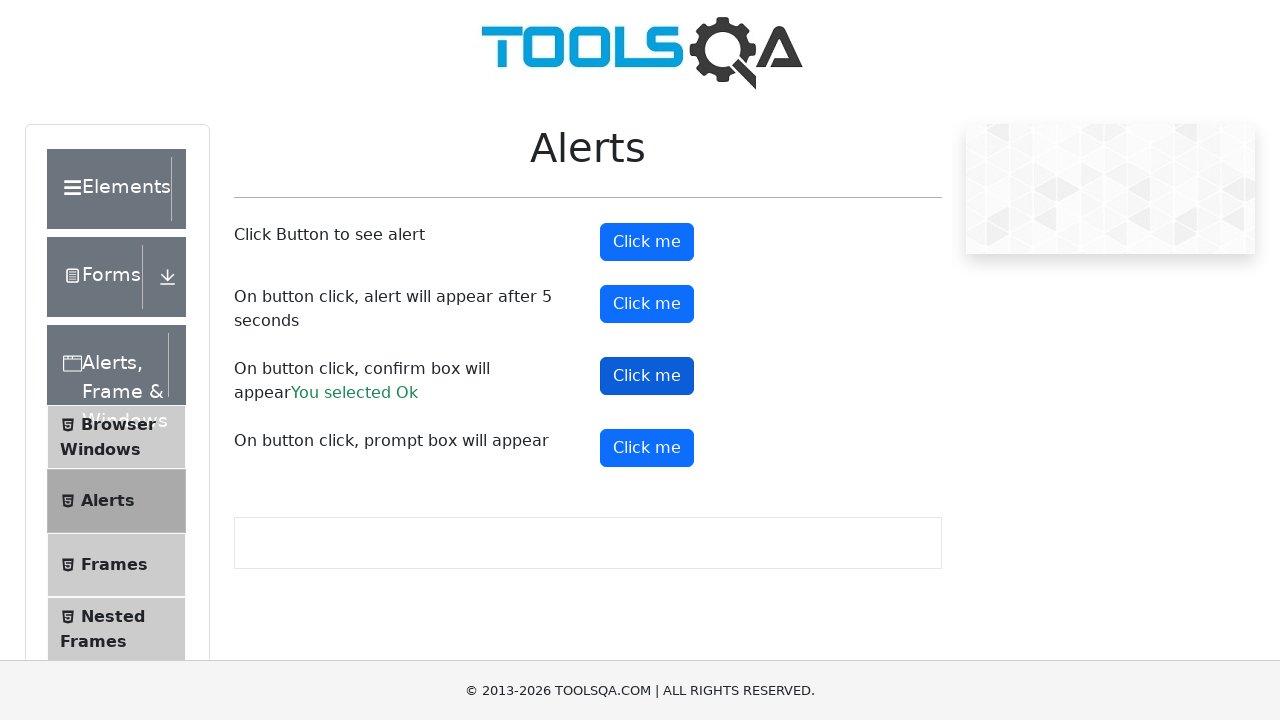

Waited for confirmation alert to be dismissed
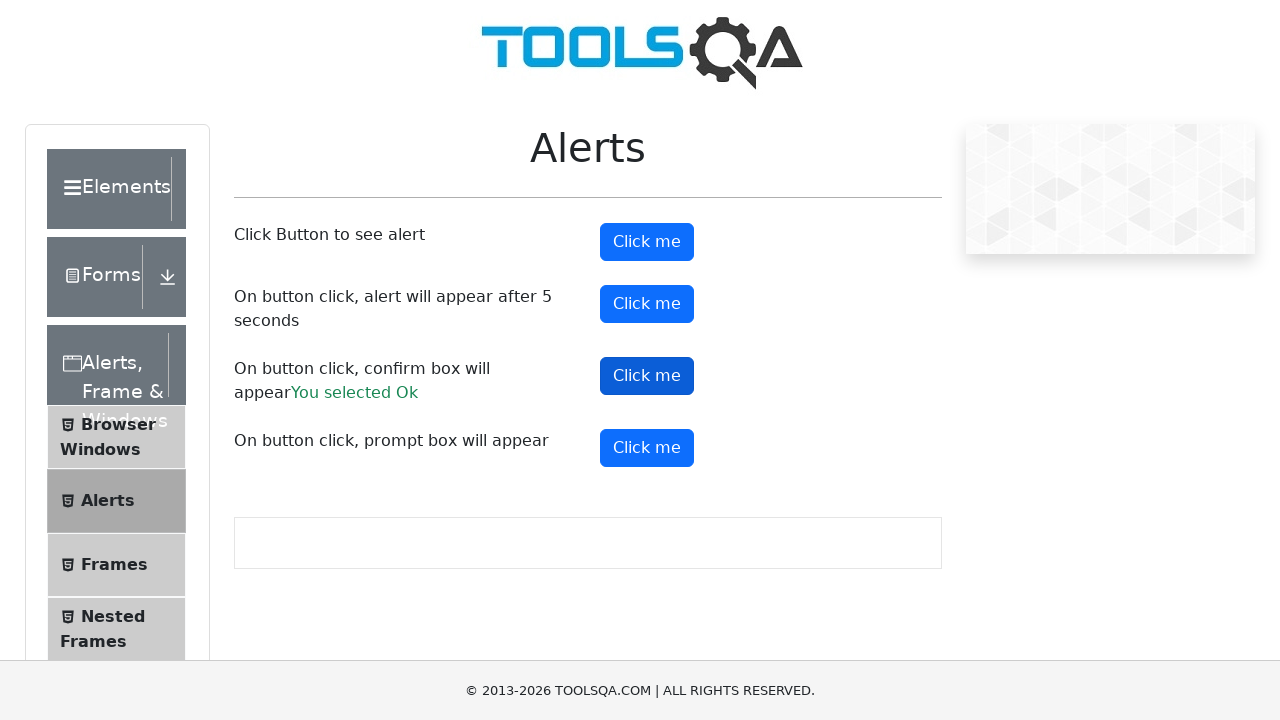

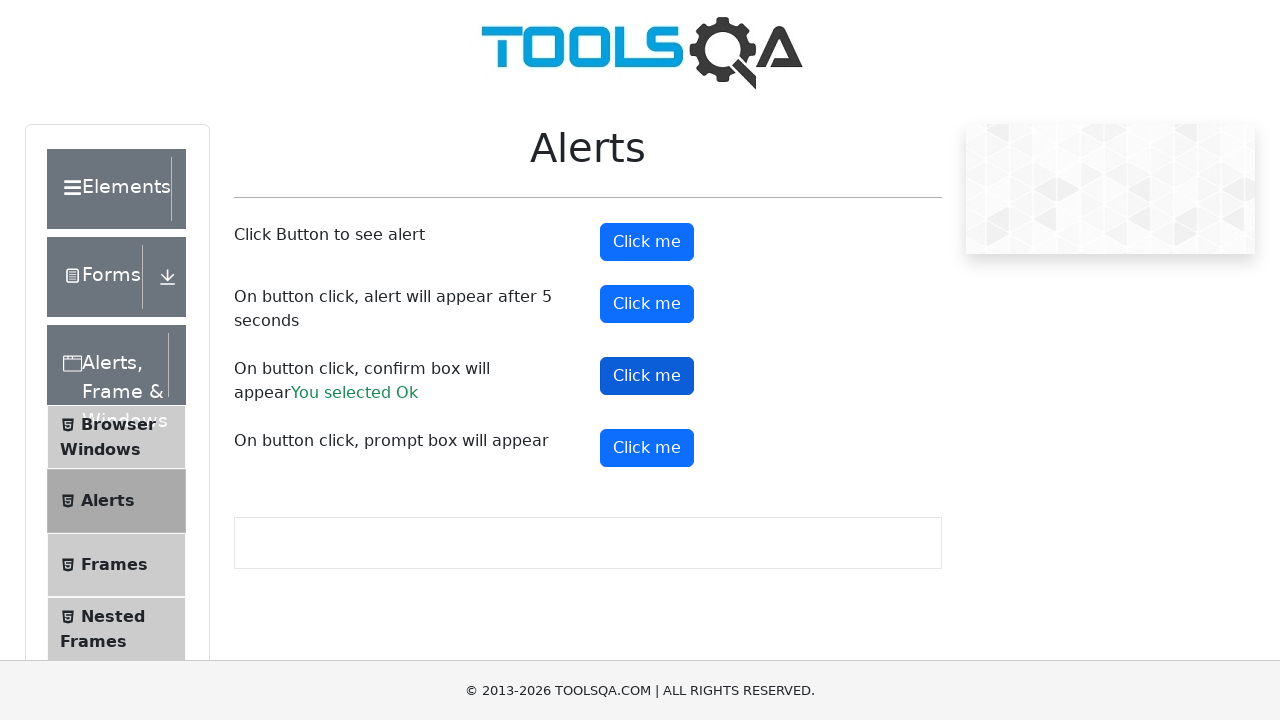